Tests clicking on a blue primary button on the UI Testing Playground class attribute page, verifying the button is visible before clicking it.

Starting URL: http://uitestingplayground.com/classattr

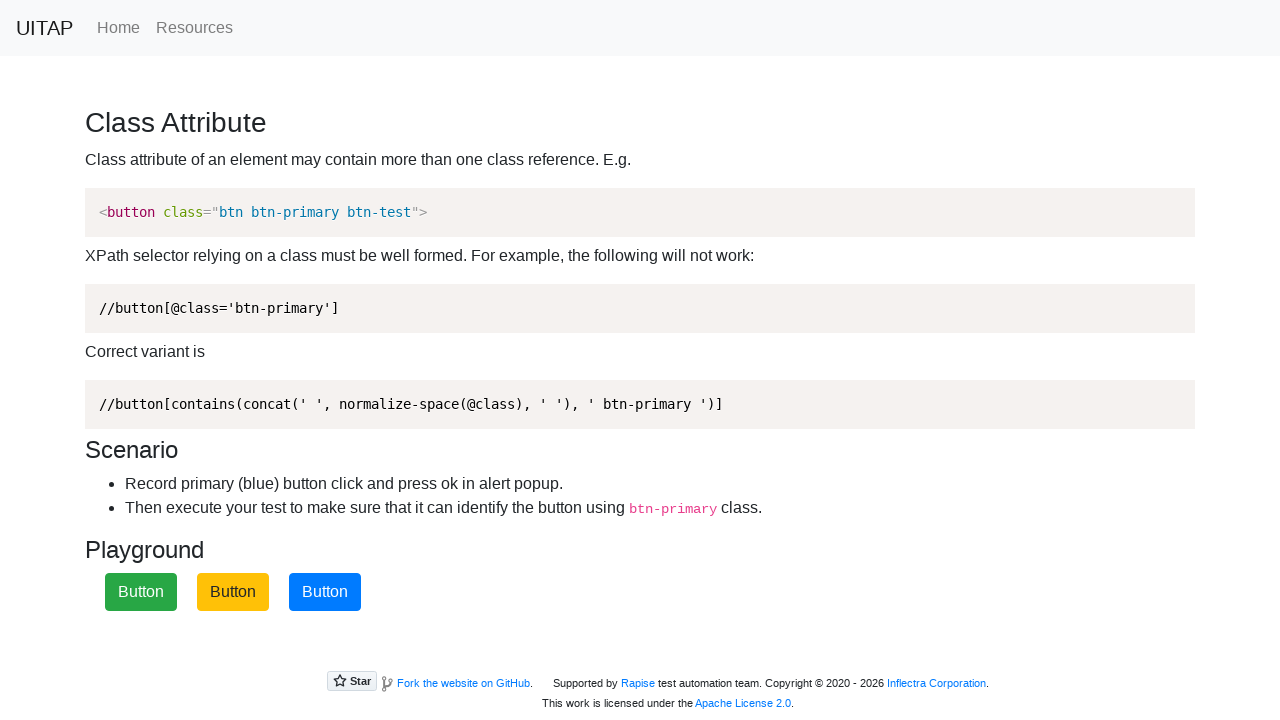

Waited for blue primary button to be visible
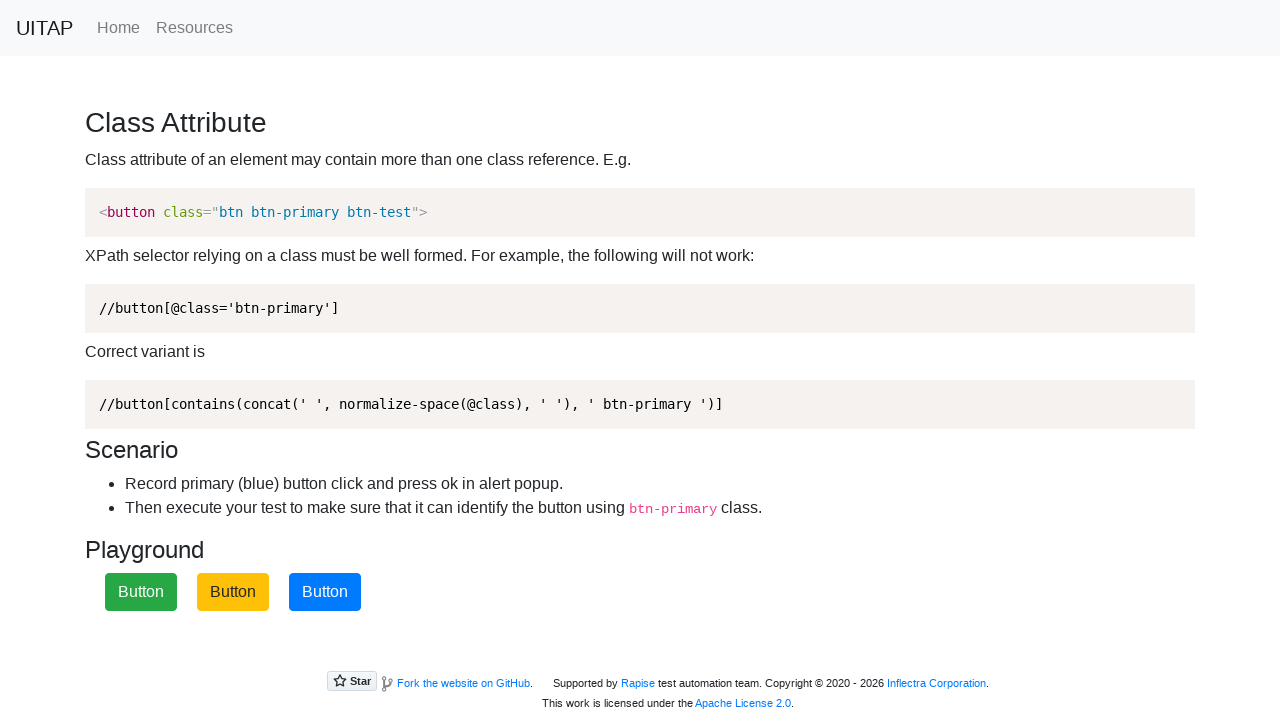

Clicked on the blue primary button at (325, 592) on xpath=//button[contains(@class,'btn-primary')]
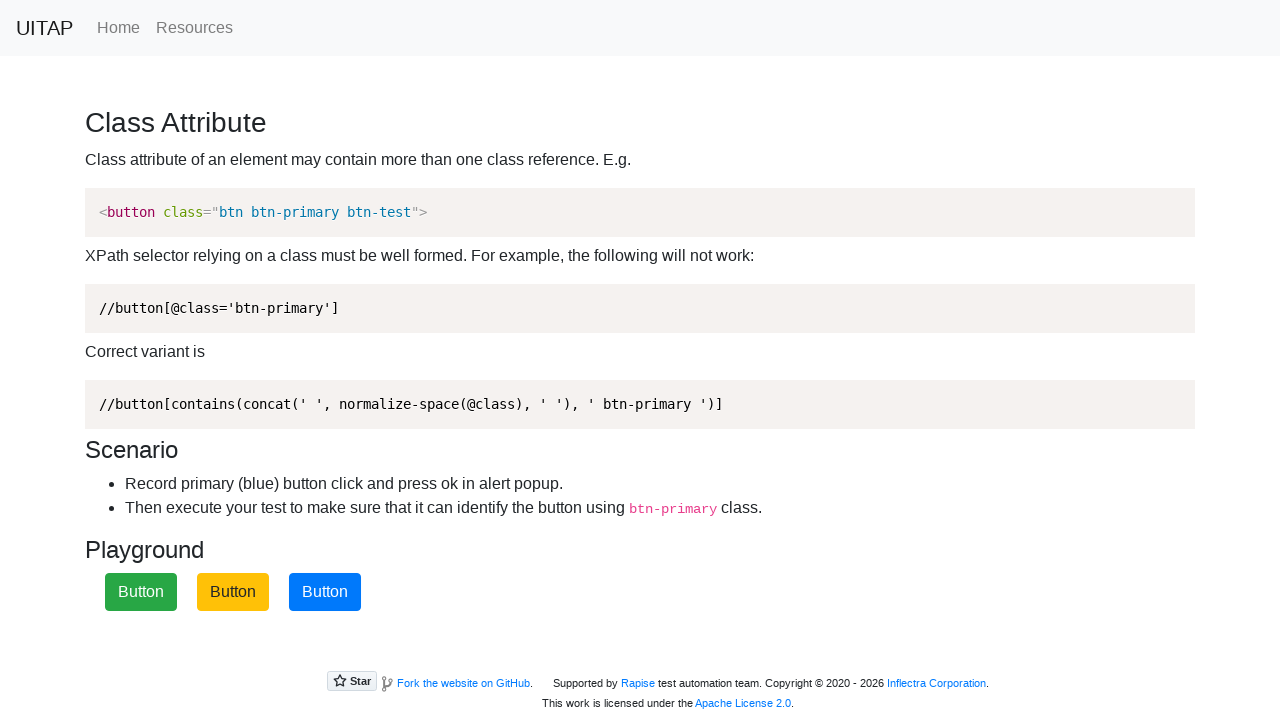

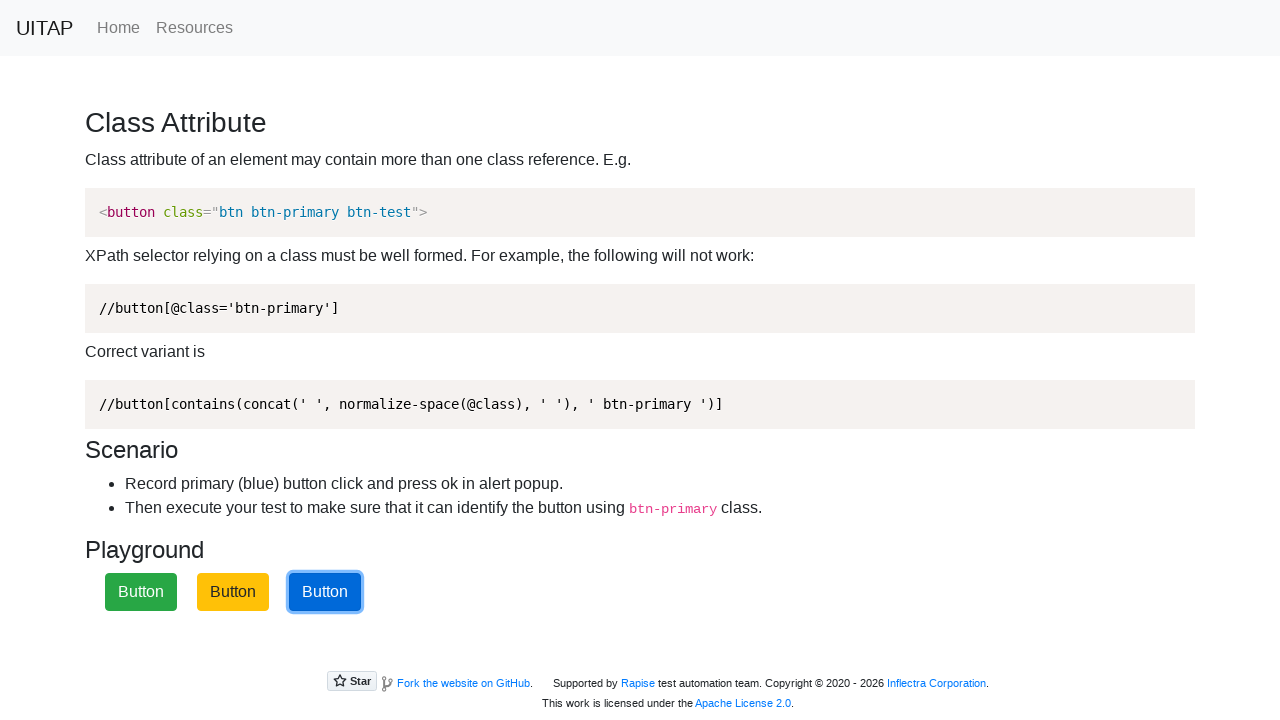